Tests Dynamic Loading examples by navigating through both examples and clicking Start buttons

Starting URL: https://the-internet.herokuapp.com/

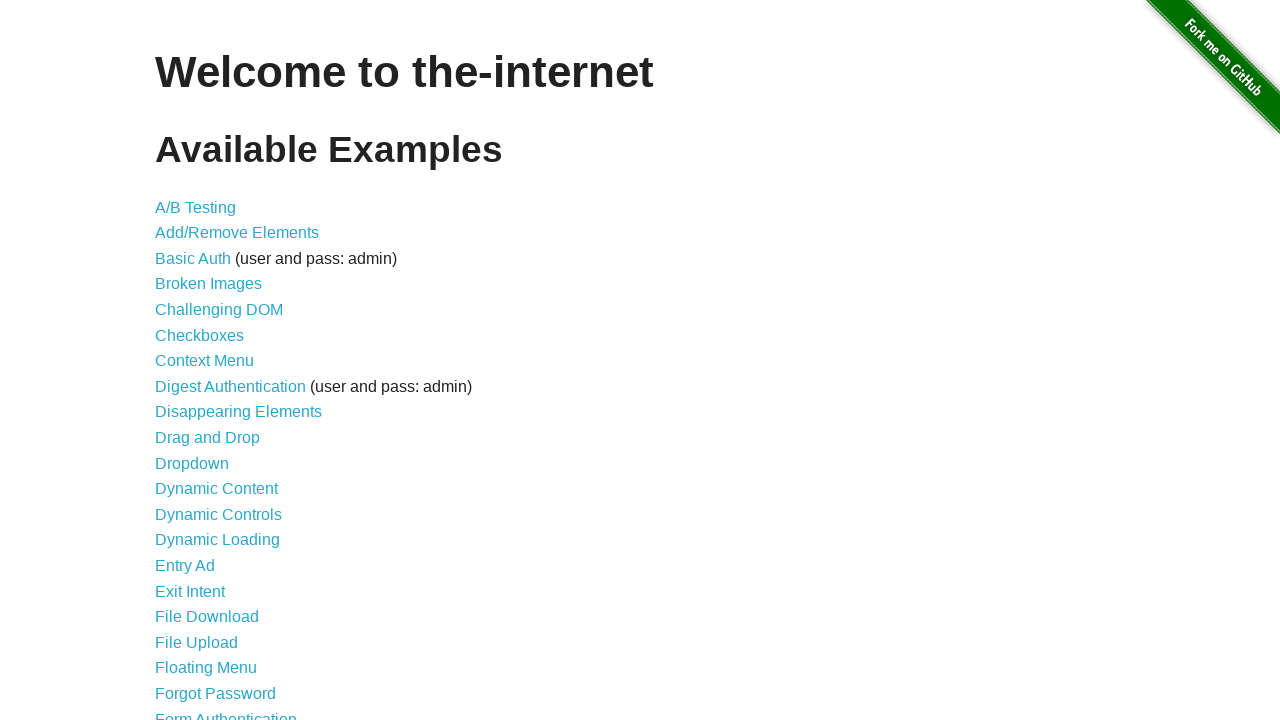

Clicked on Dynamic Loading link at (218, 540) on a:text('Dynamic Loading')
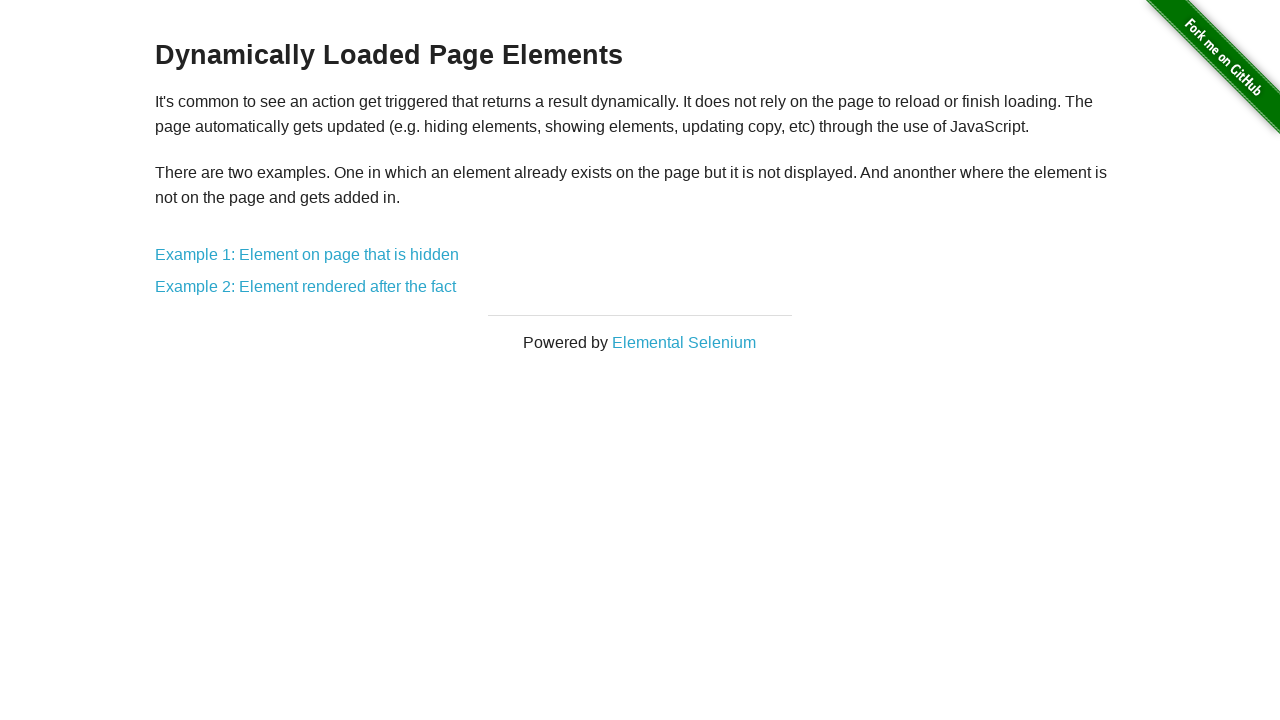

Clicked on Example 1: Element on page that is hidden at (307, 255) on a:text('Example 1: Element on page that is hidden')
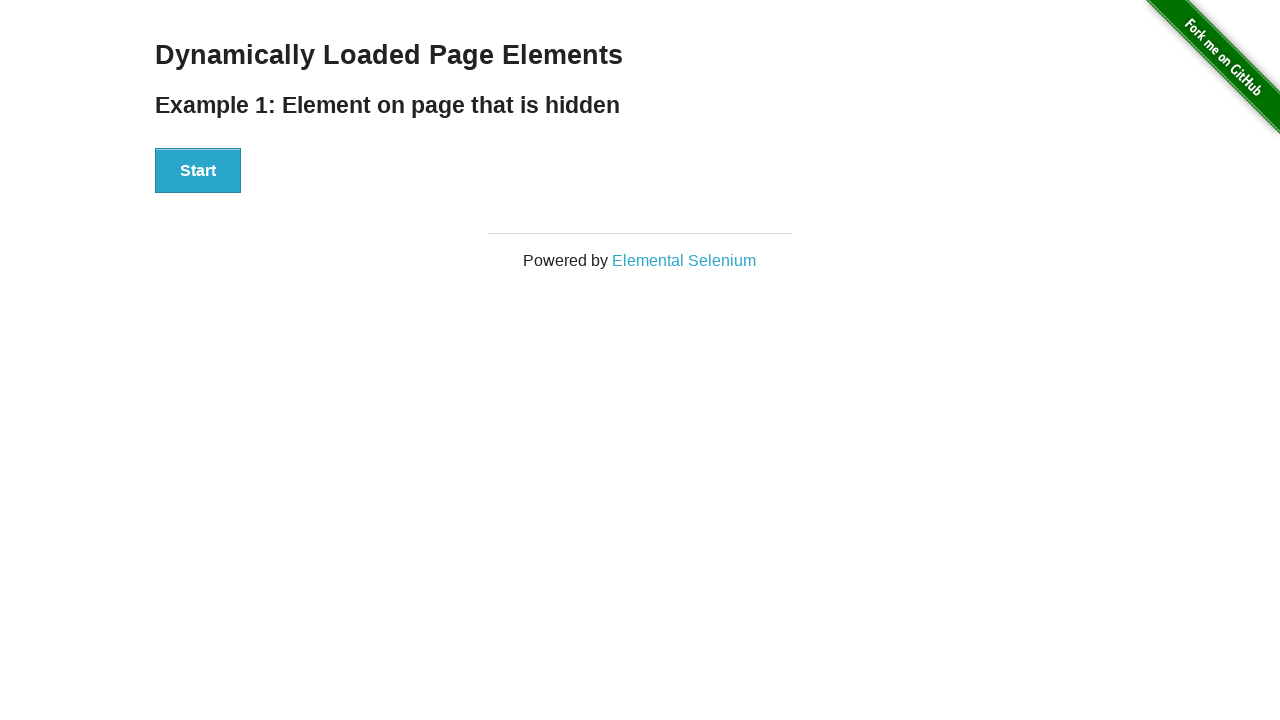

Clicked Start button for Example 1 at (198, 171) on button:text('Start')
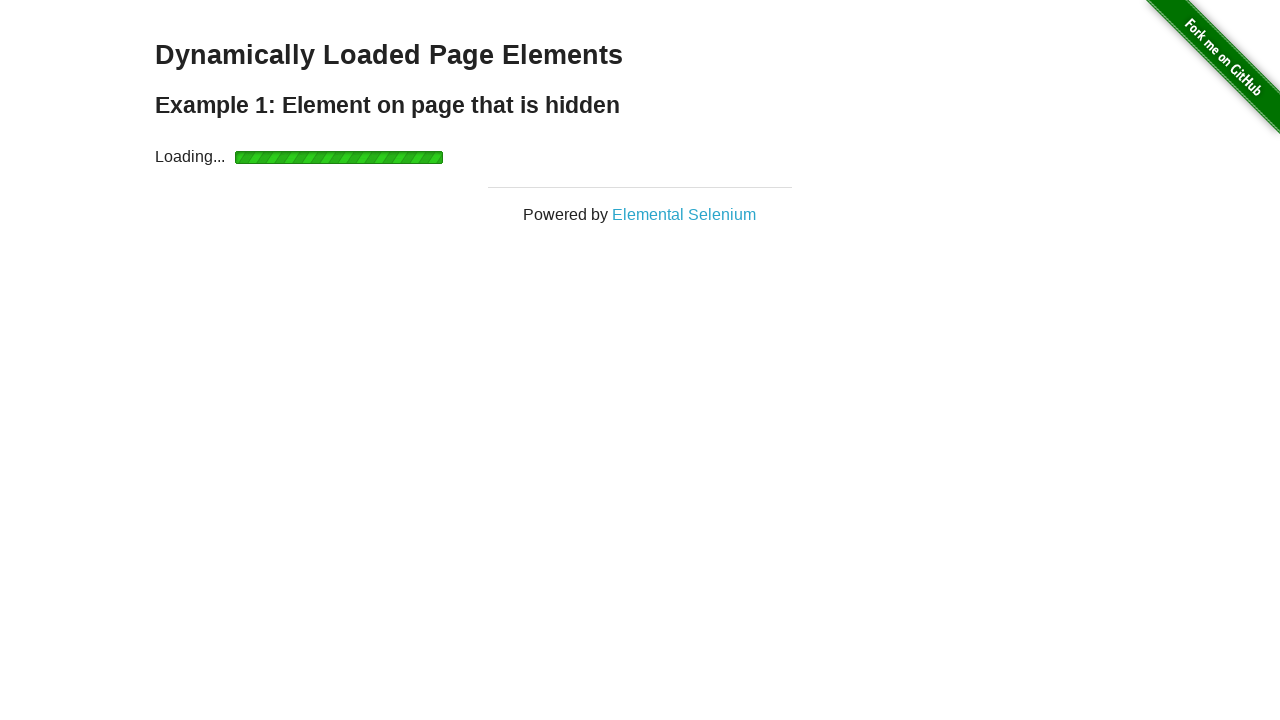

Navigated back to Dynamic Loading page
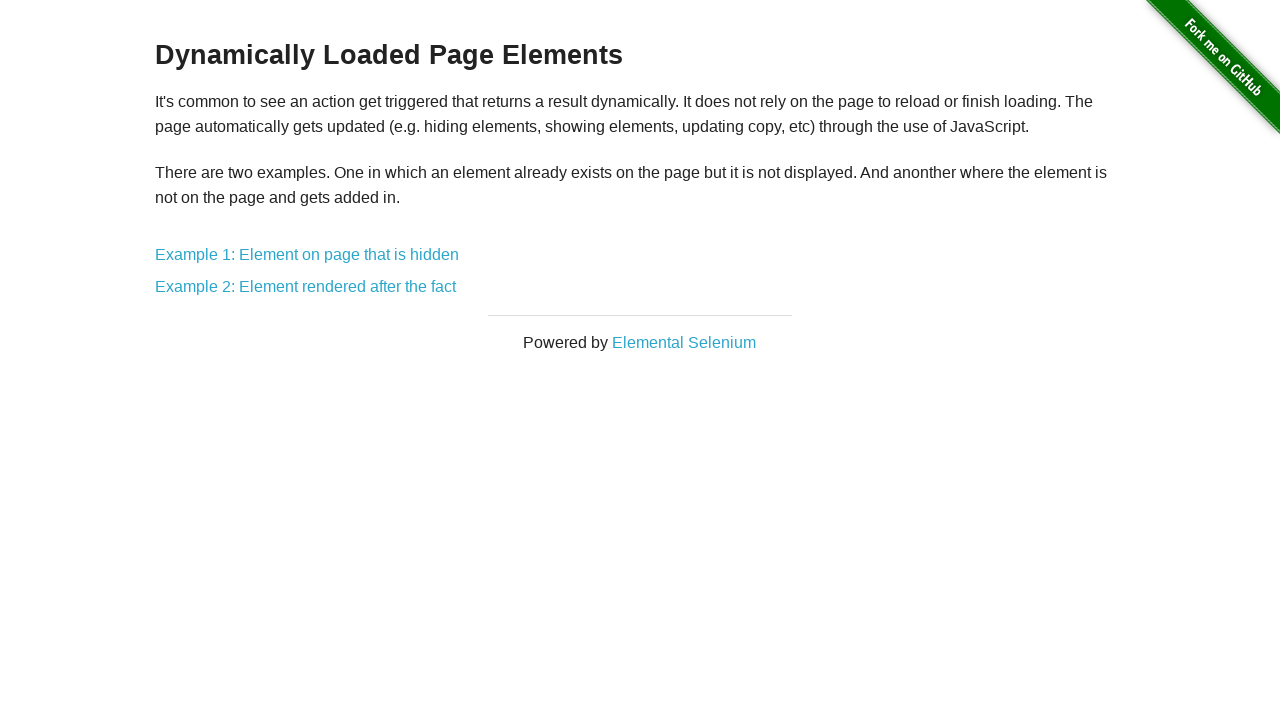

Clicked on Example 2: Element rendered after the fact at (306, 287) on a:text('Example 2: Element rendered after the fact')
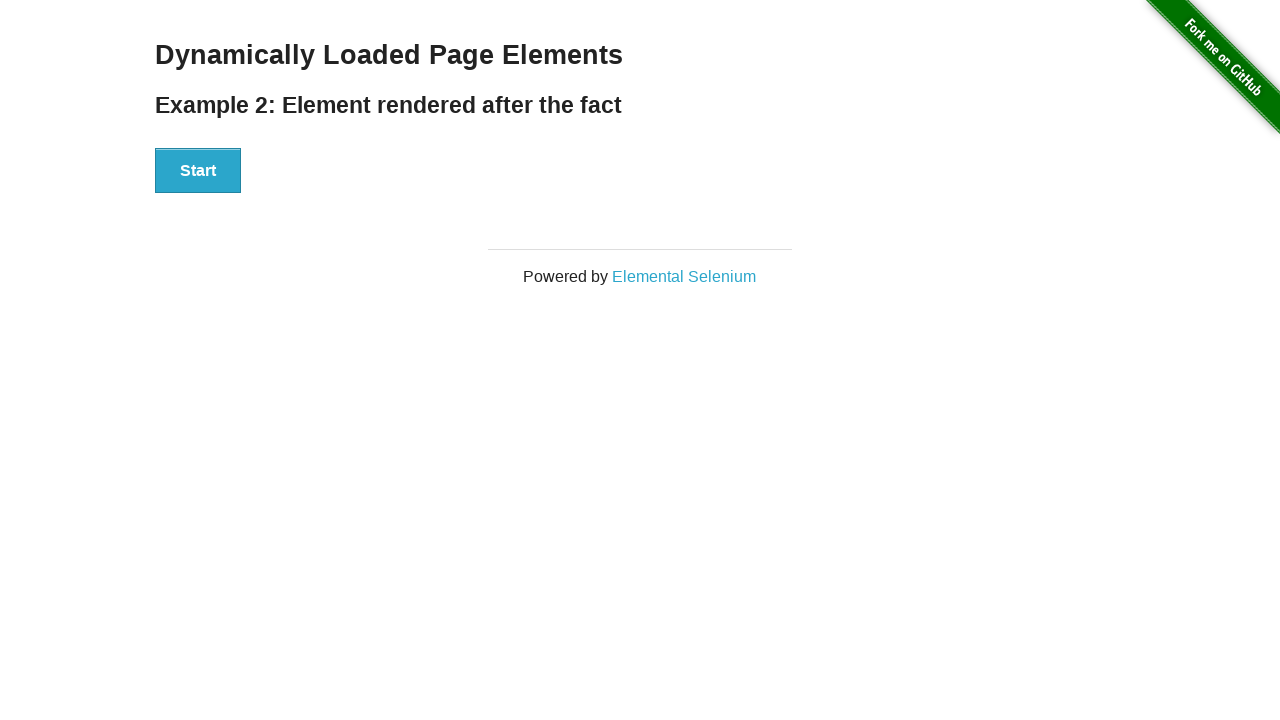

Clicked Start button for Example 2 at (198, 171) on button:text('Start')
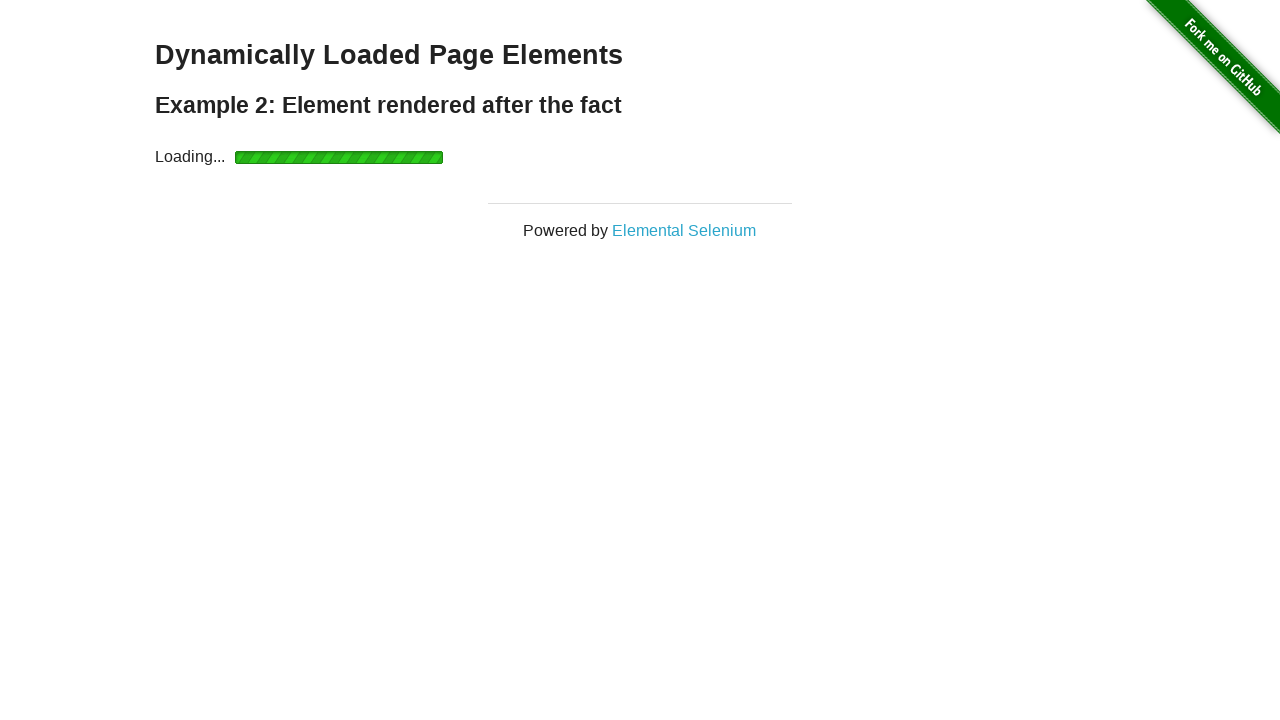

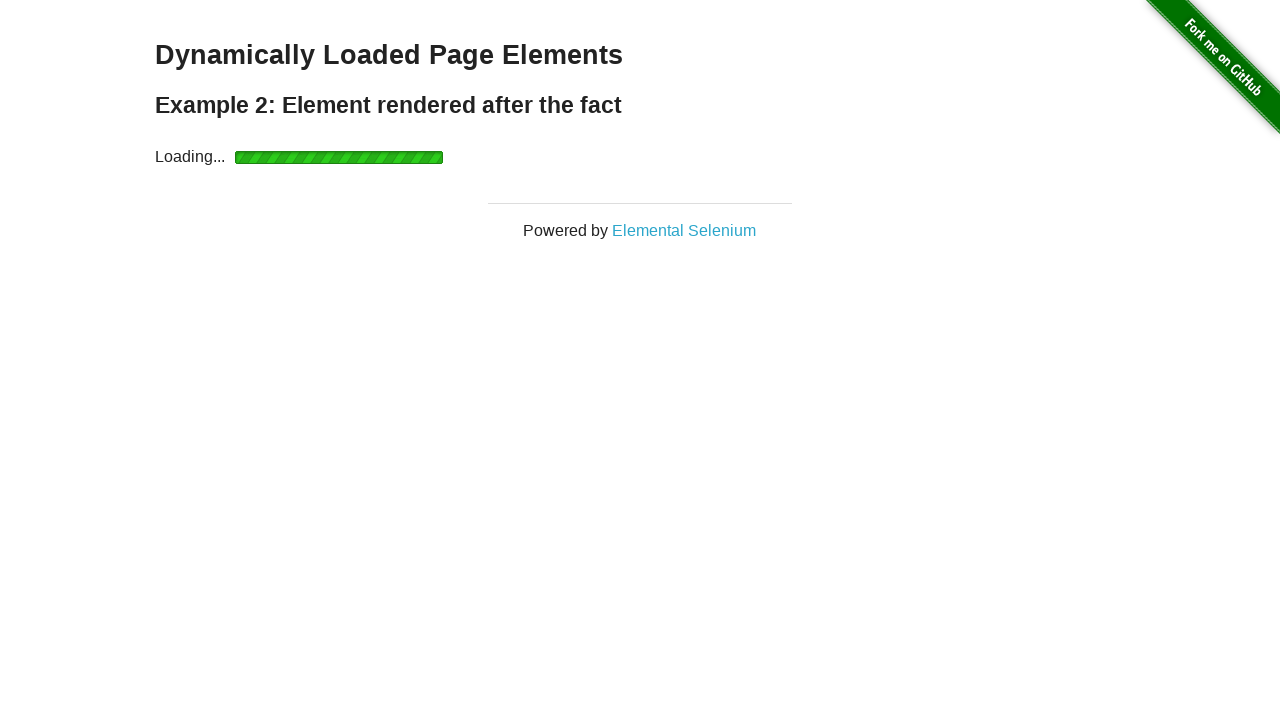